Tests HTML5 drag and drop functionality by dragging column A to column B and verifying the elements have switched positions

Starting URL: http://the-internet.herokuapp.com/drag_and_drop

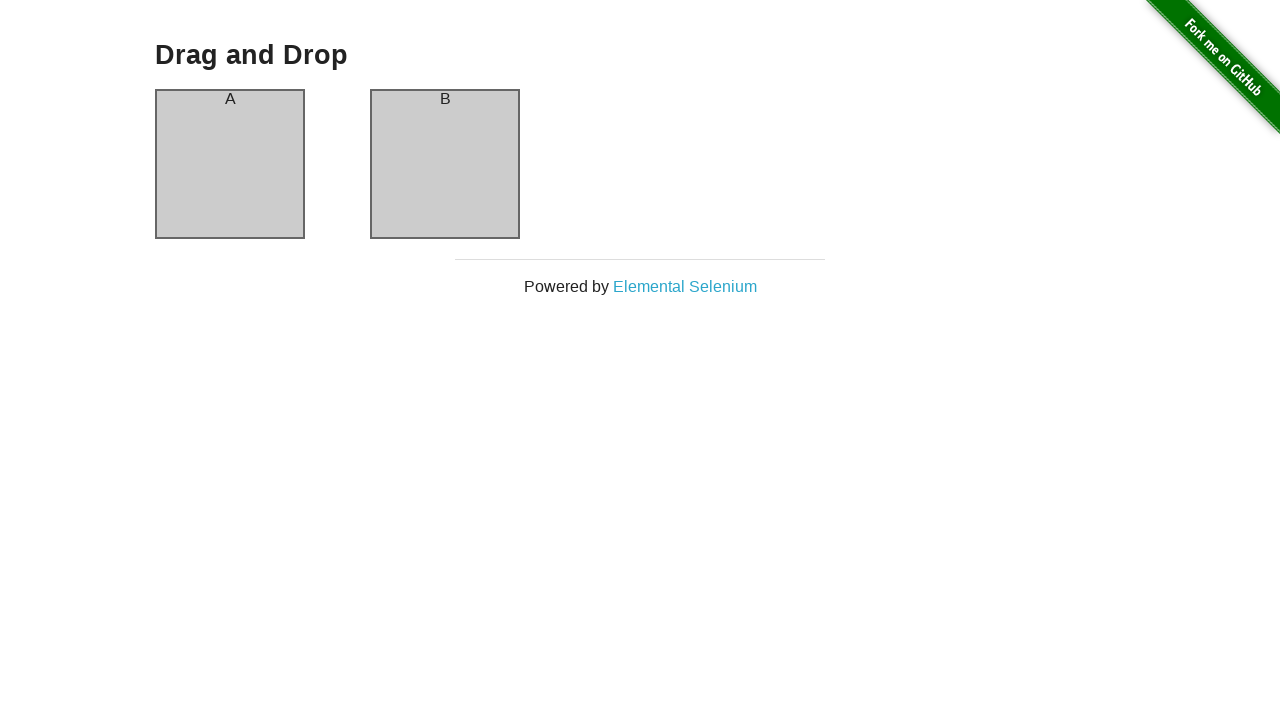

Waited for column A element to load
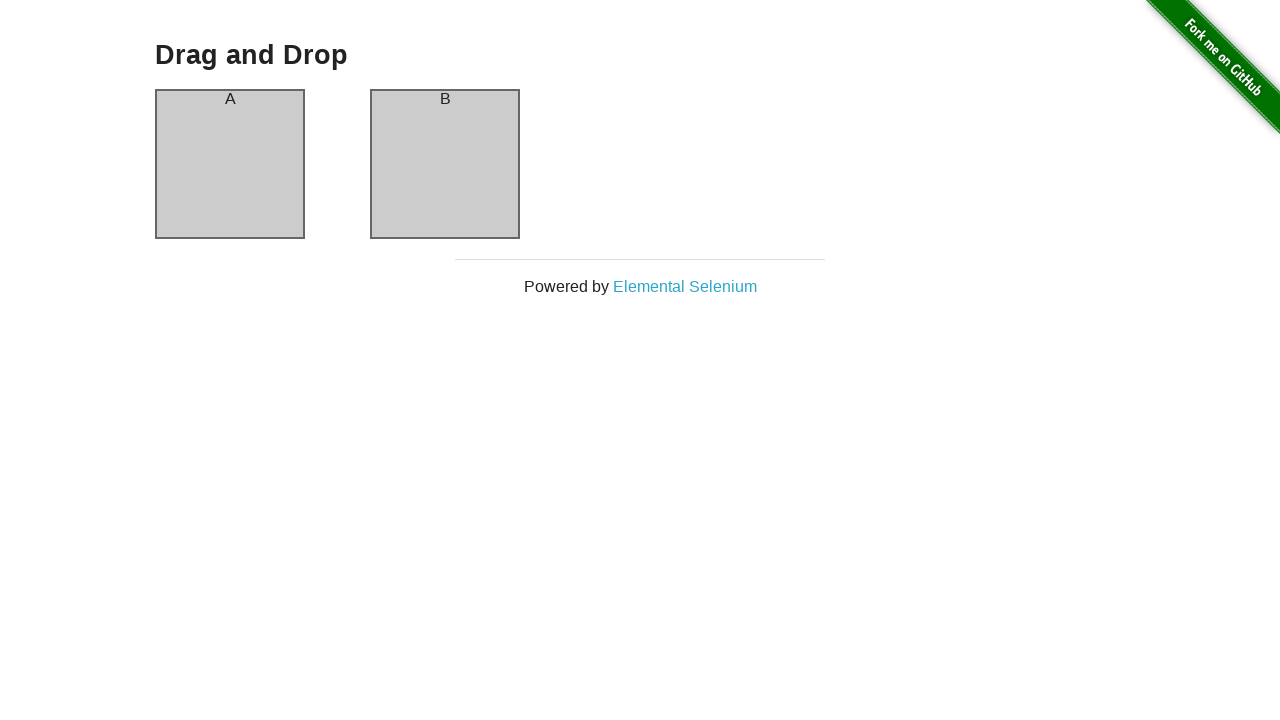

Executed drag and drop simulation, dragging column A to column B
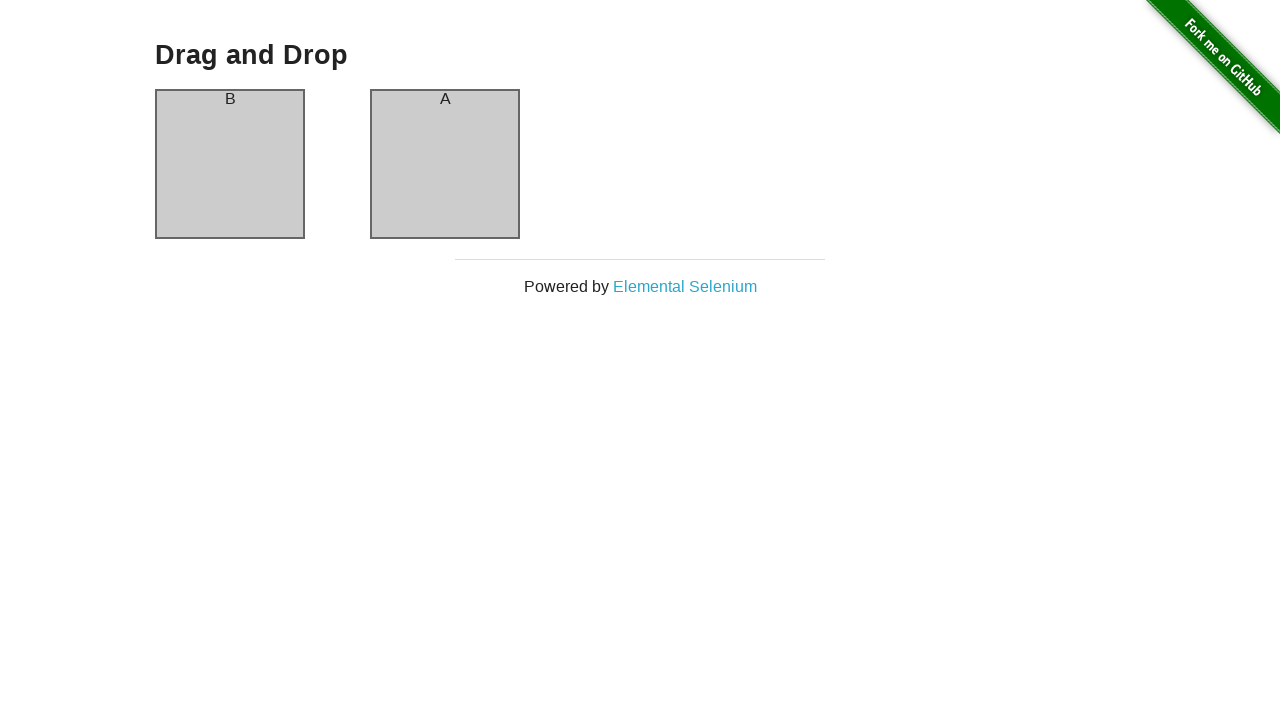

Verified that column A now displays 'B' - elements have switched positions
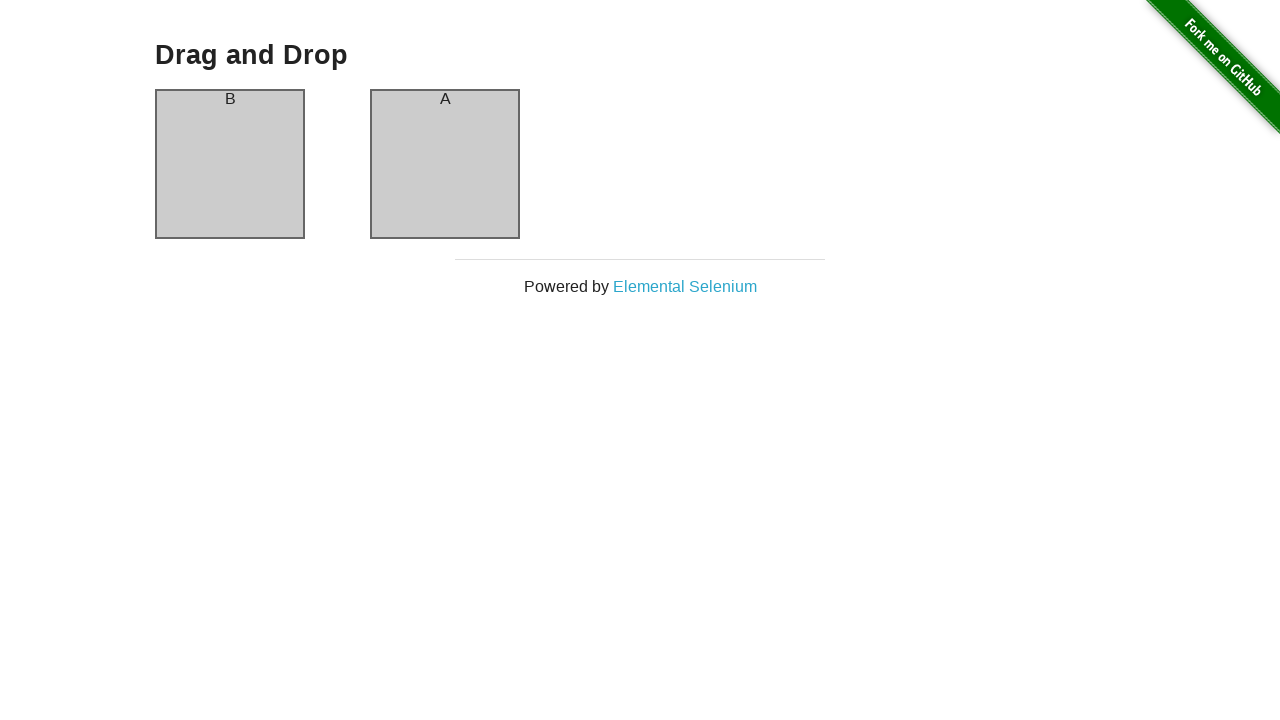

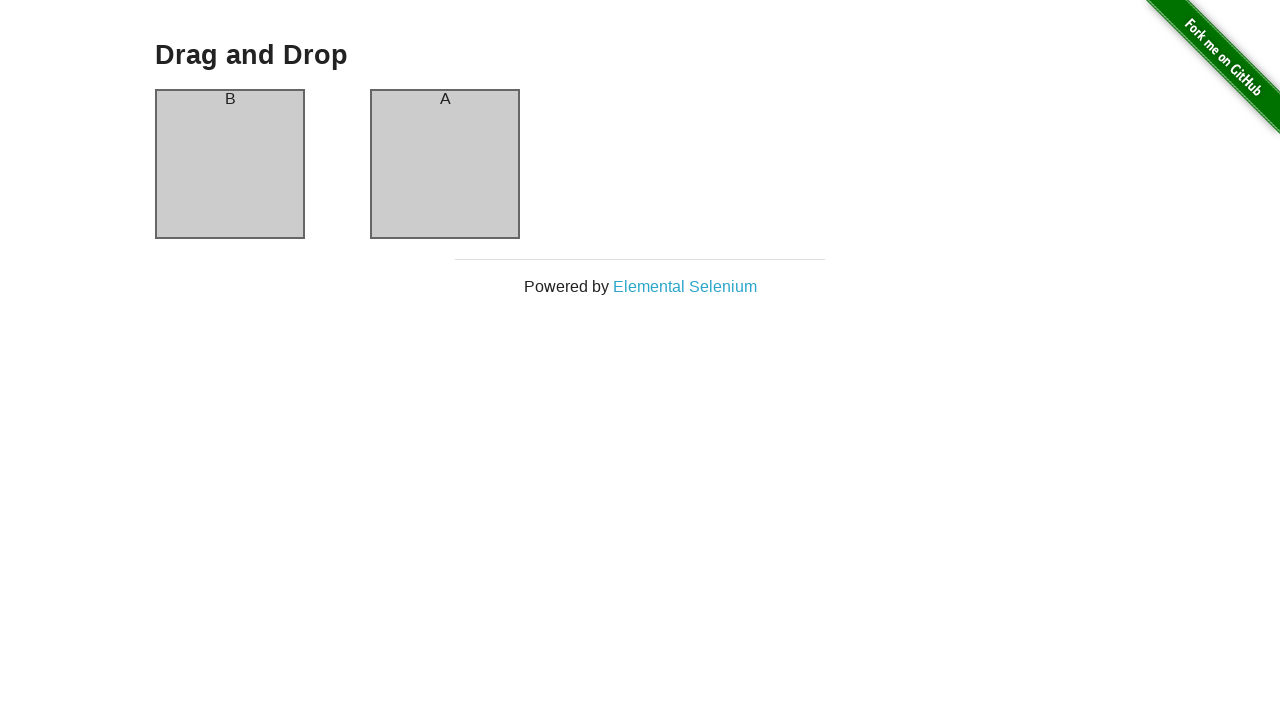